Tests double-click functionality by double-clicking a button that triggers an alert, then accepting the alert dialog.

Starting URL: http://only-testing-blog.blogspot.com/

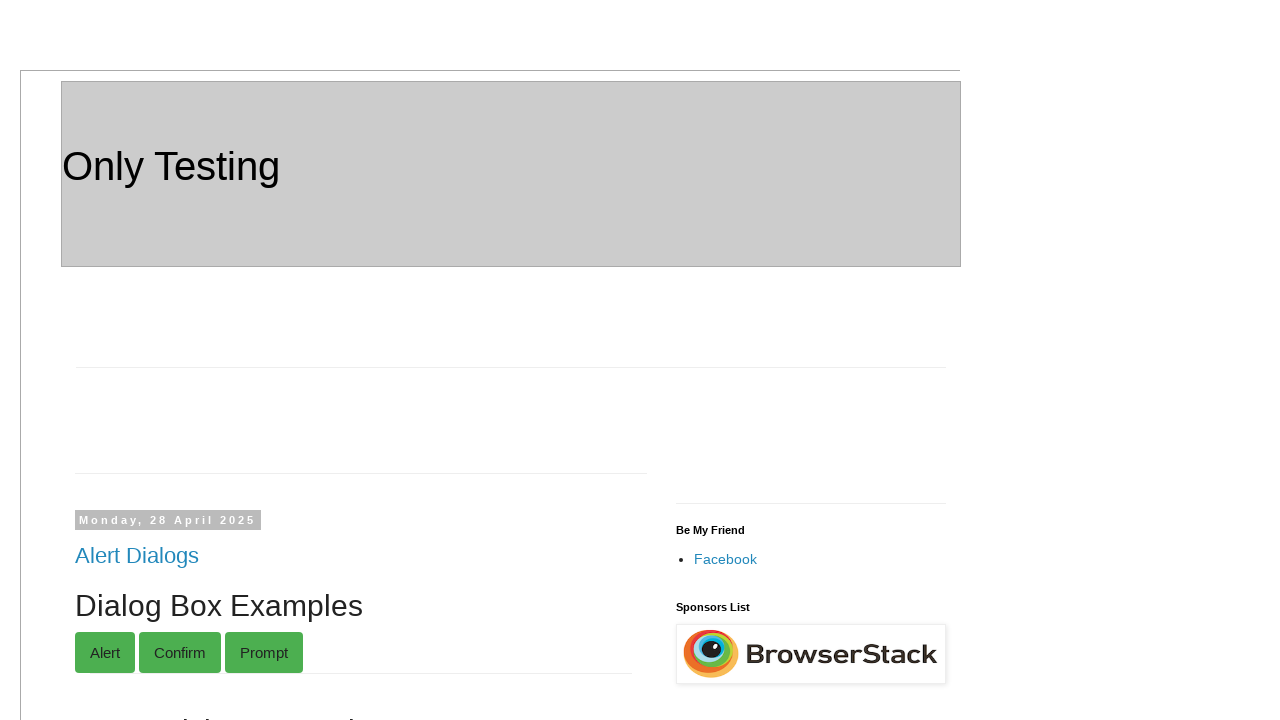

Set up dialog handler to automatically accept alerts
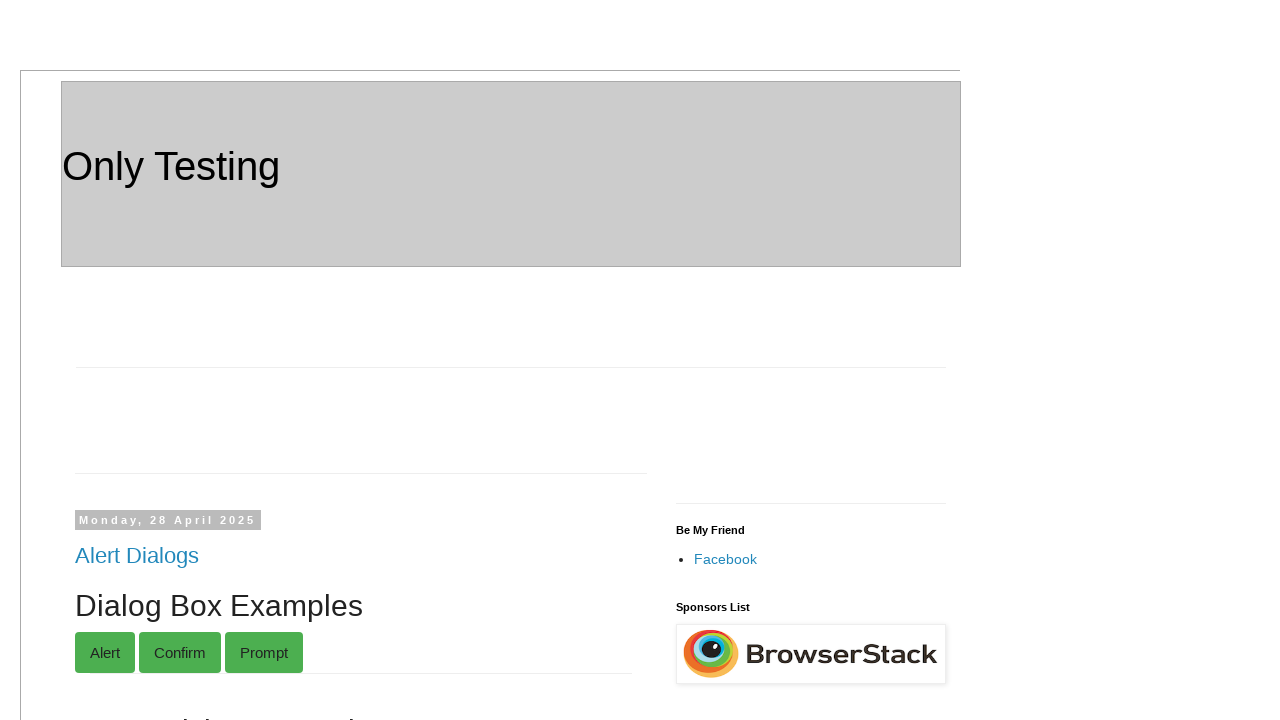

Double-click button is now visible
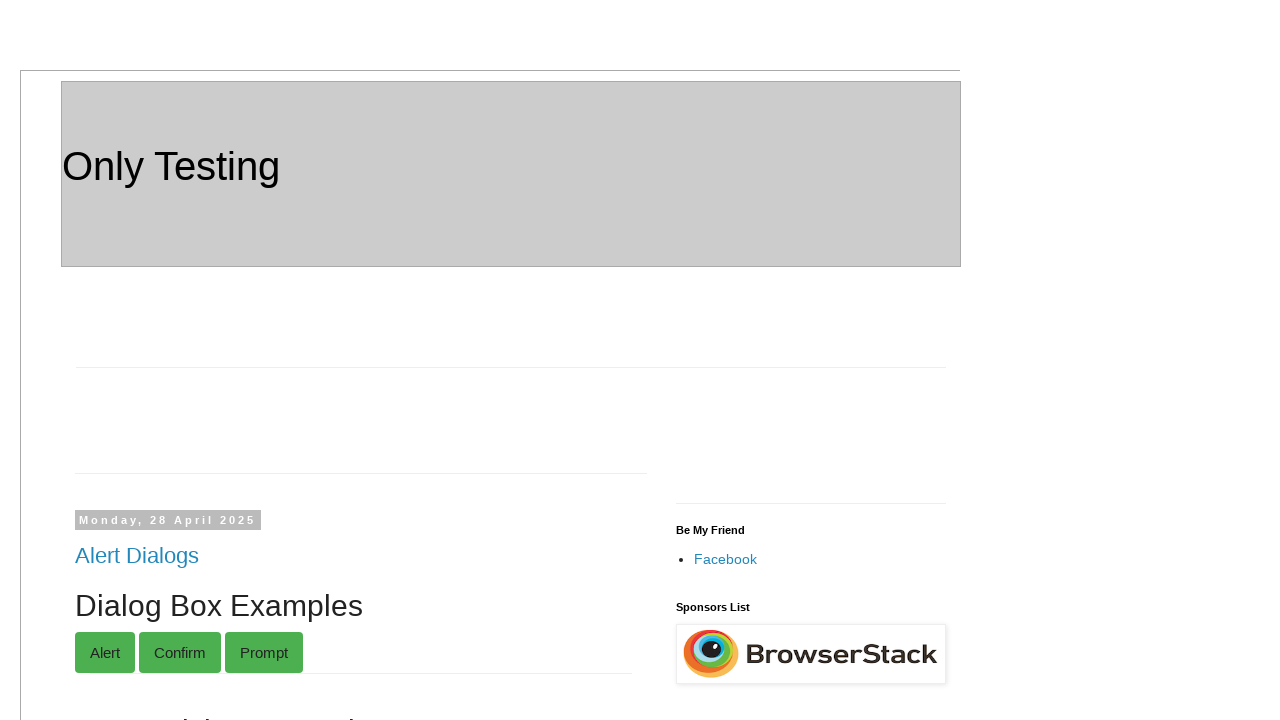

Double-clicked the button to trigger the alert at (186, 360) on xpath=//button[contains(.,'Double-Click Me To See Alert')]
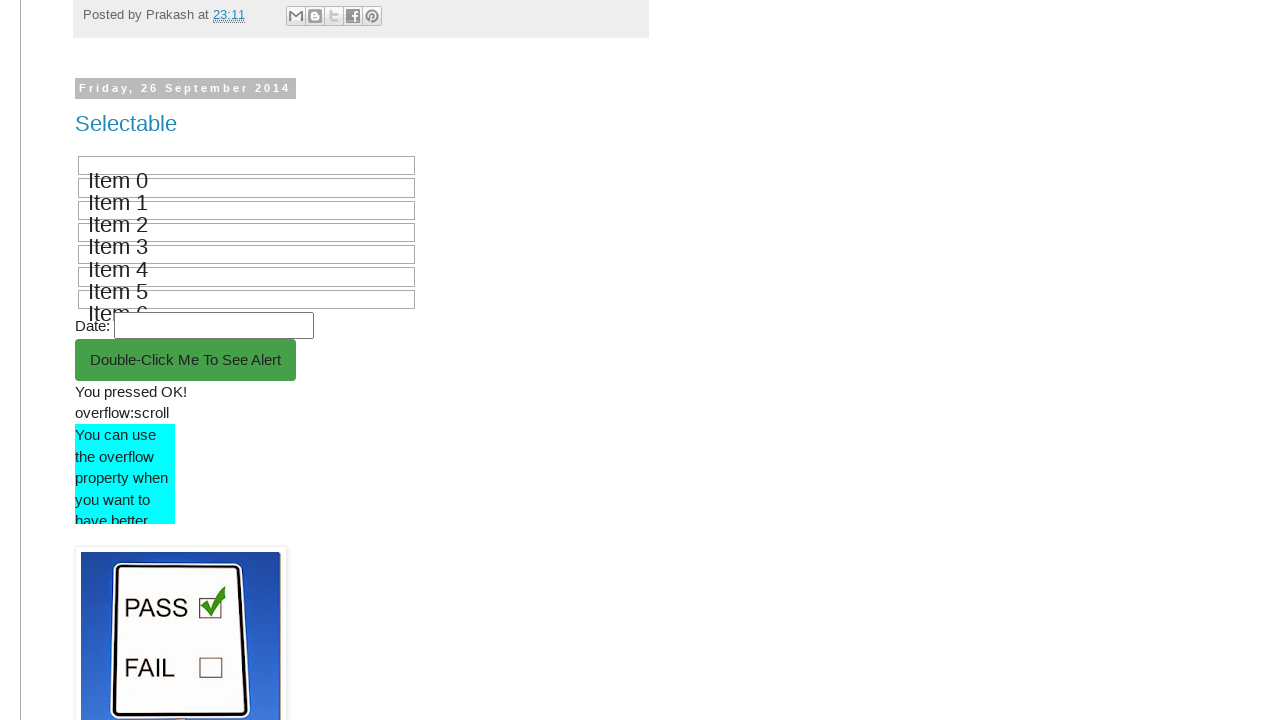

Waited for alert to be processed and accepted
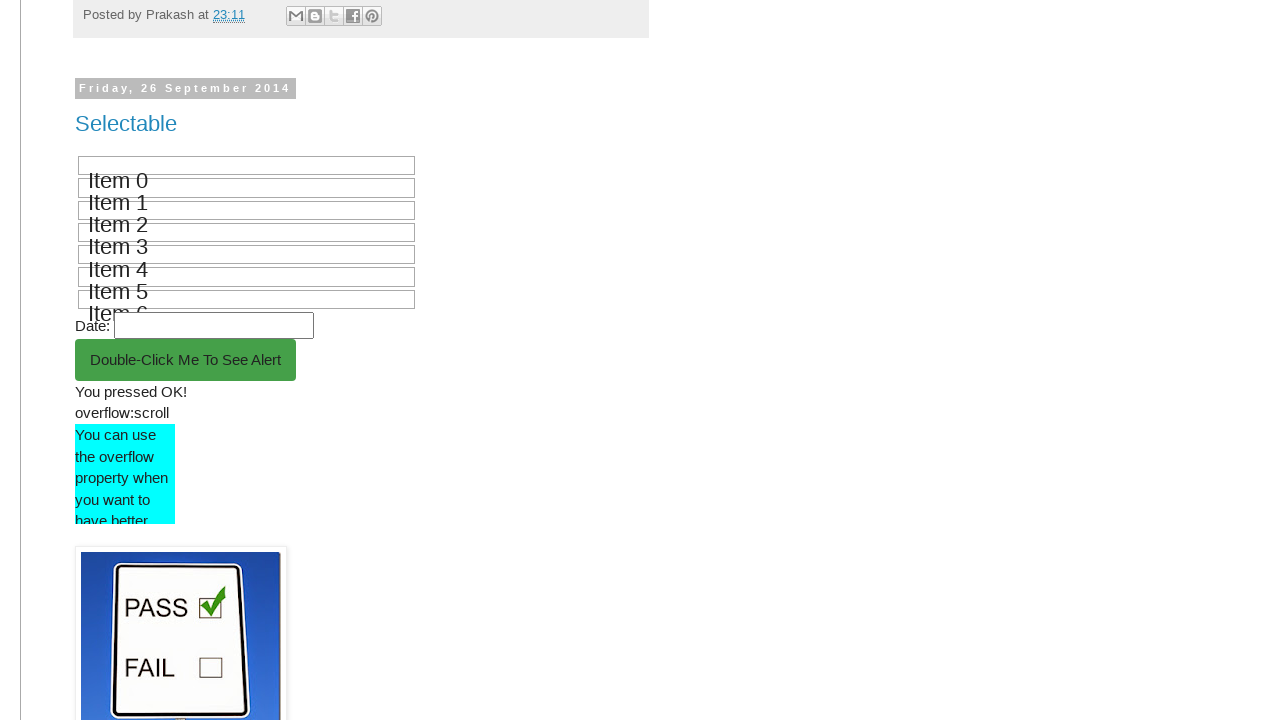

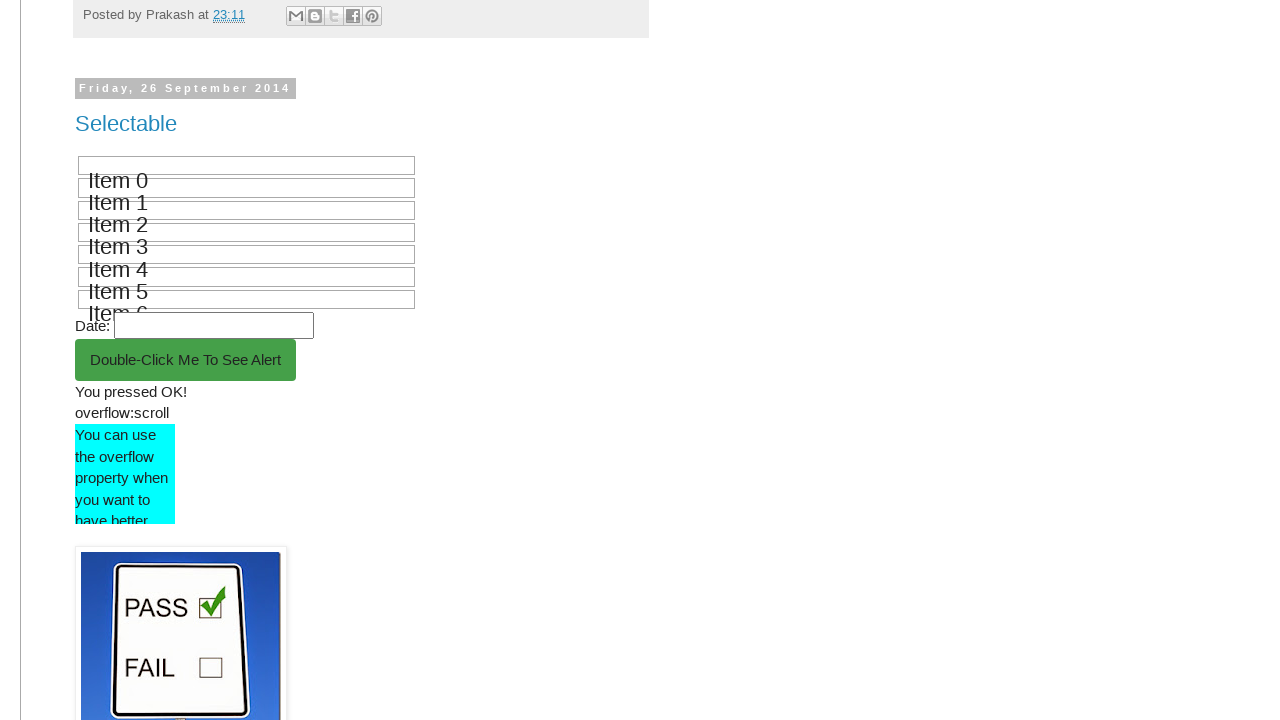